Navigates to the Alchemy LMS homepage, clicks on an Email Marketing Strategies course link, and verifies the page title matches the expected value.

Starting URL: https://alchemy.hguy.co/lms

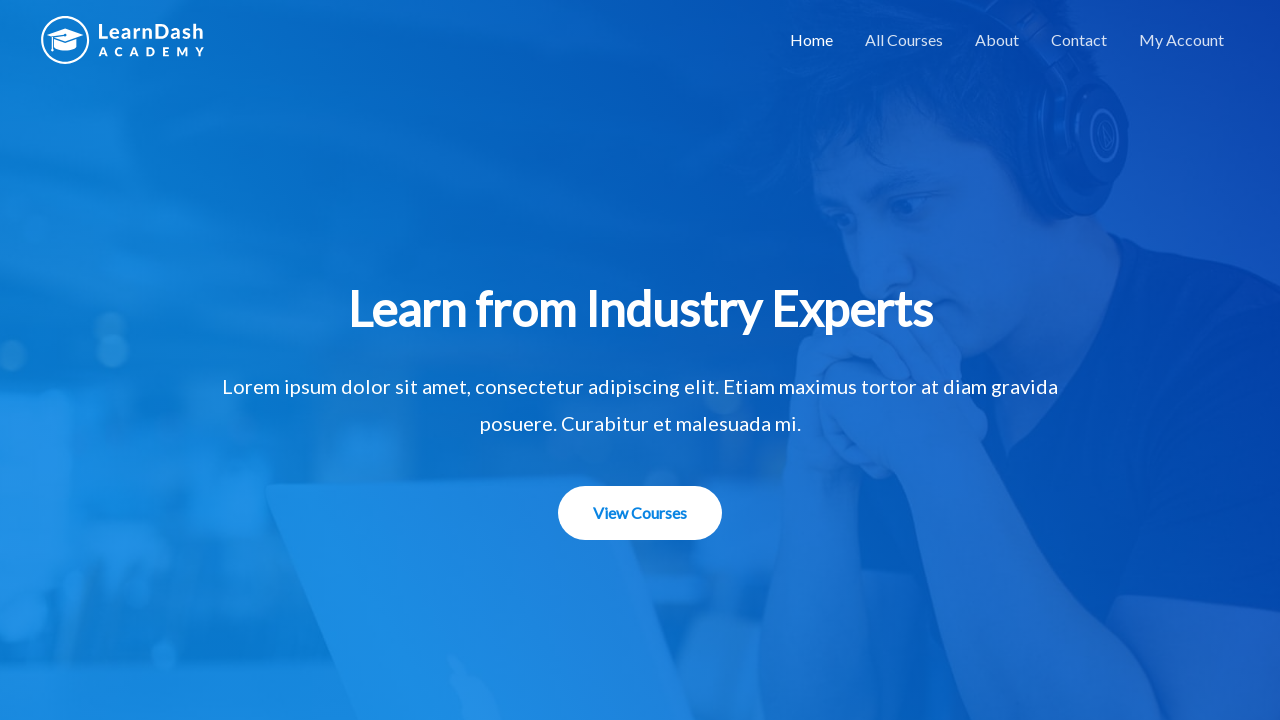

Clicked on Email Marketing Strategies course link at (640, 361) on xpath=//body/div/div/div/div/main/article/div/section[4]/div[2]/div/div[2]/div/d
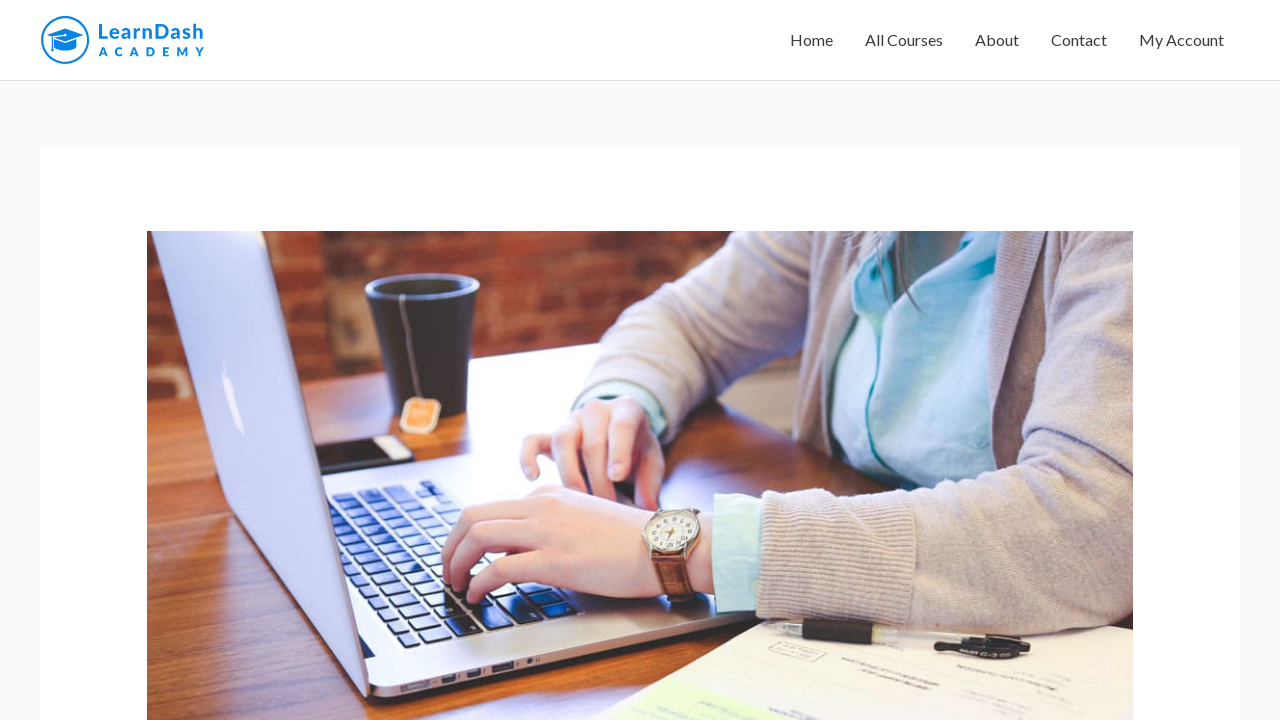

Page DOM content loaded after course link click
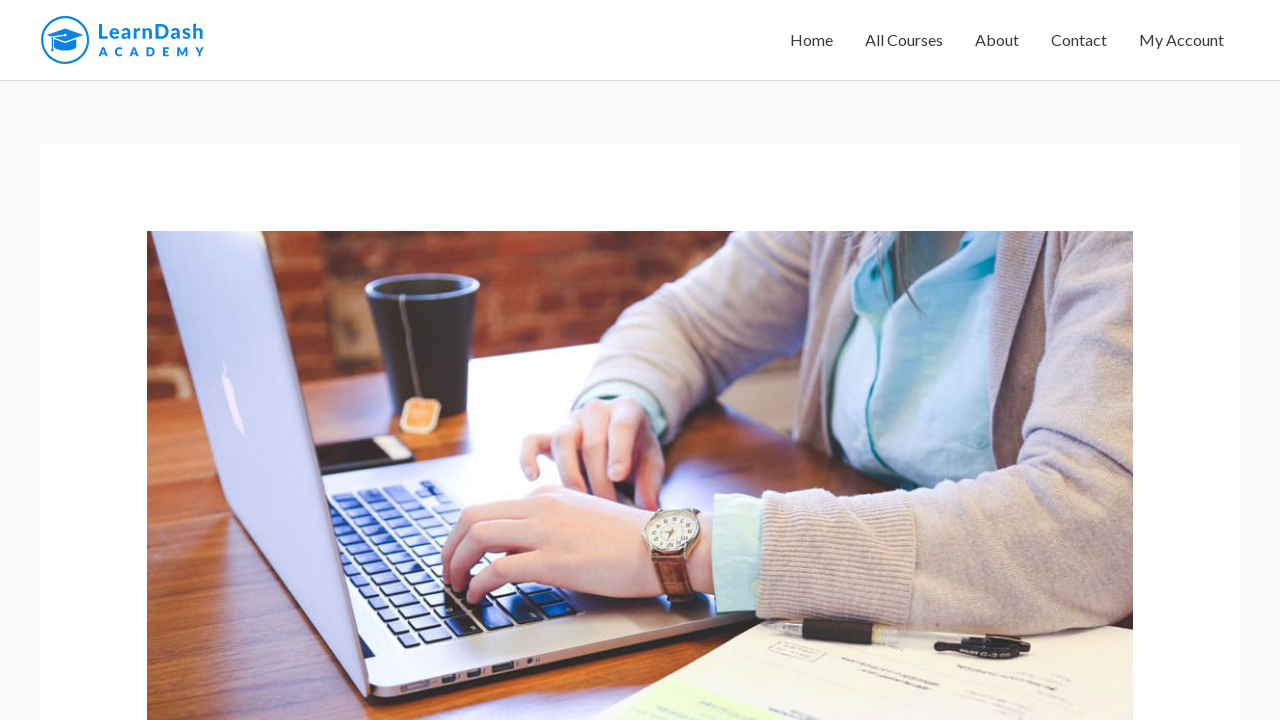

Retrieved page title: 'Email Marketing Strategies – Alchemy LMS'
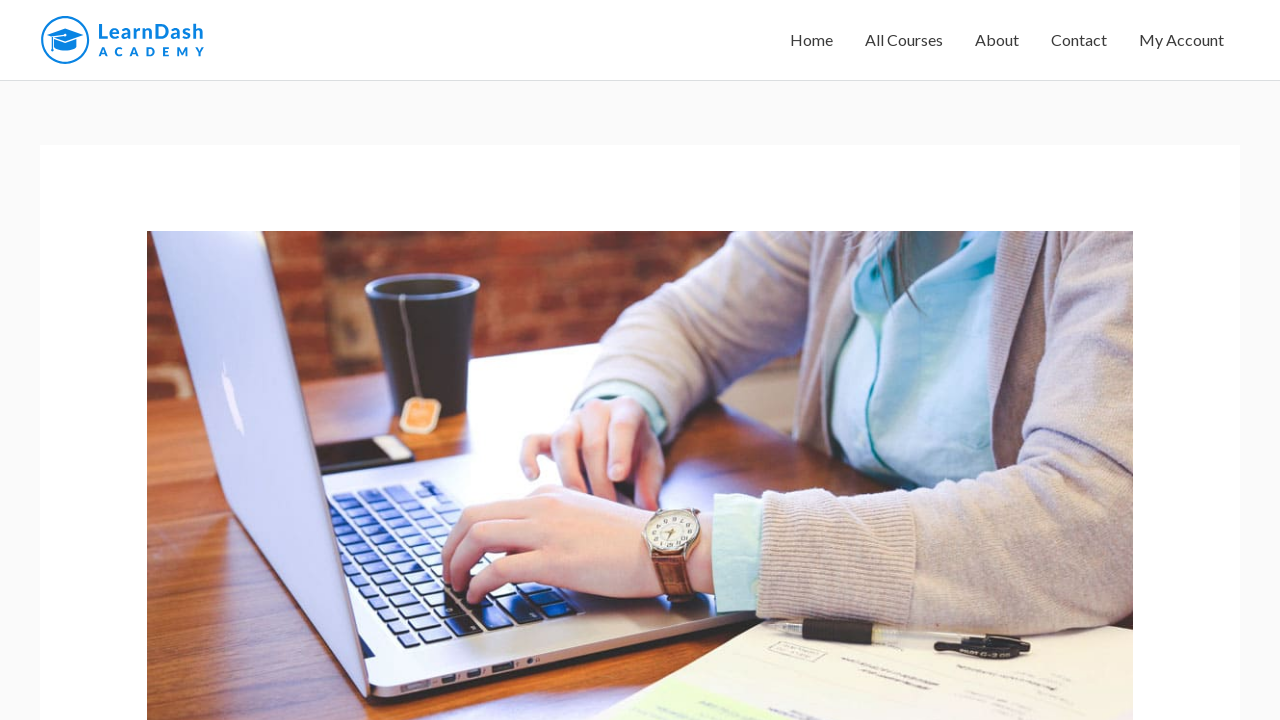

Verified page title matches expected value: 'Email Marketing Strategies – Alchemy LMS'
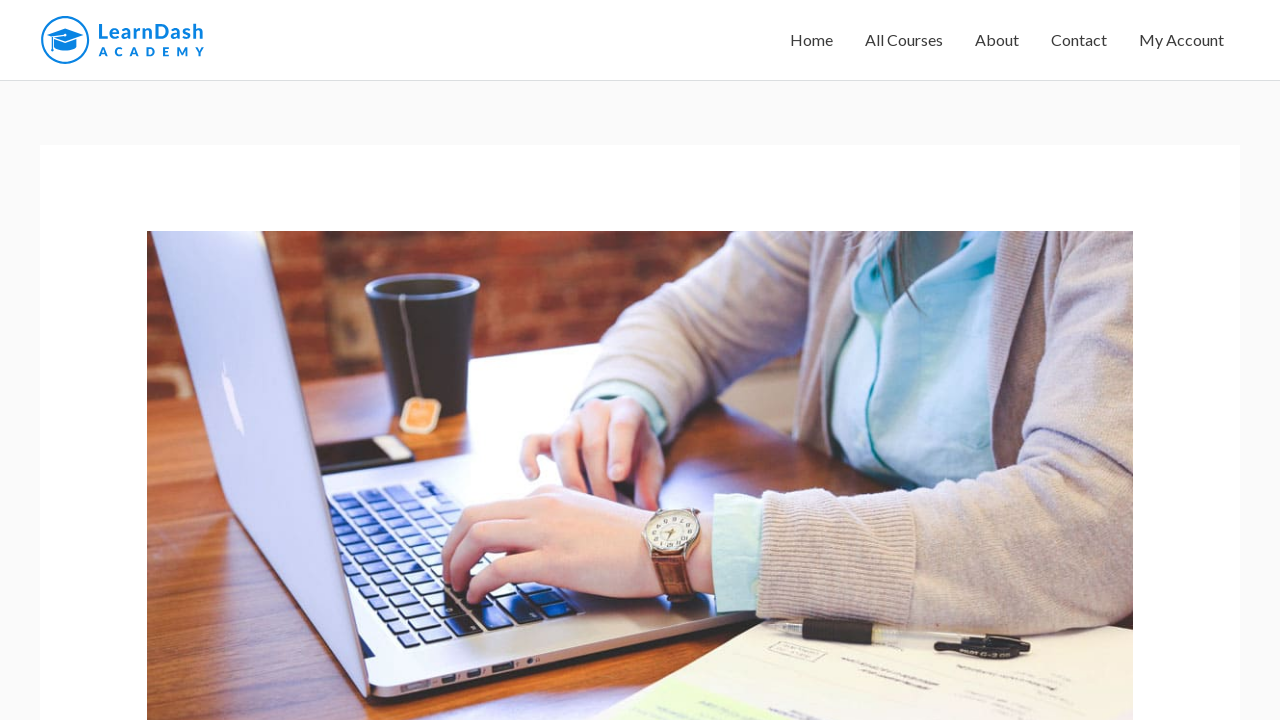

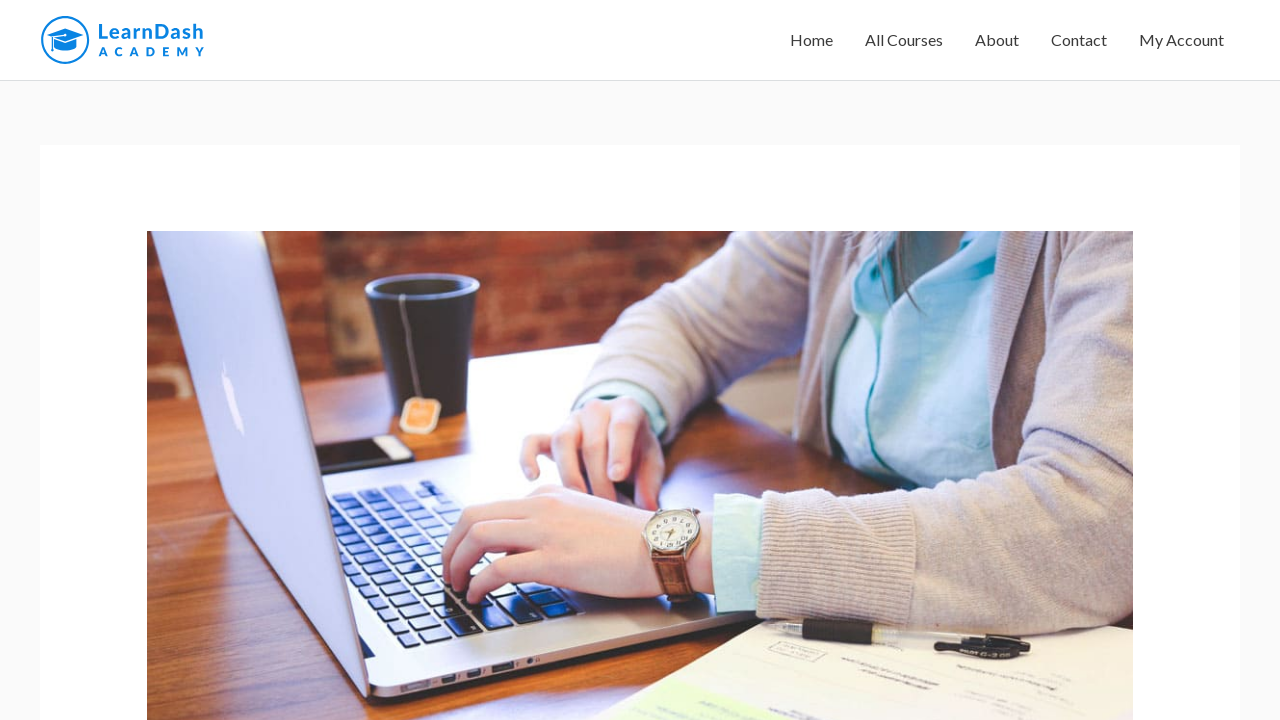